Tests video playback functionality on Jesus Film Project website by navigating to the watch page, clicking on a specific video ("Jesus Calms the Storm"), and verifying that video elements load correctly on the video player page.

Starting URL: https://www.jesusfilm.org/watch

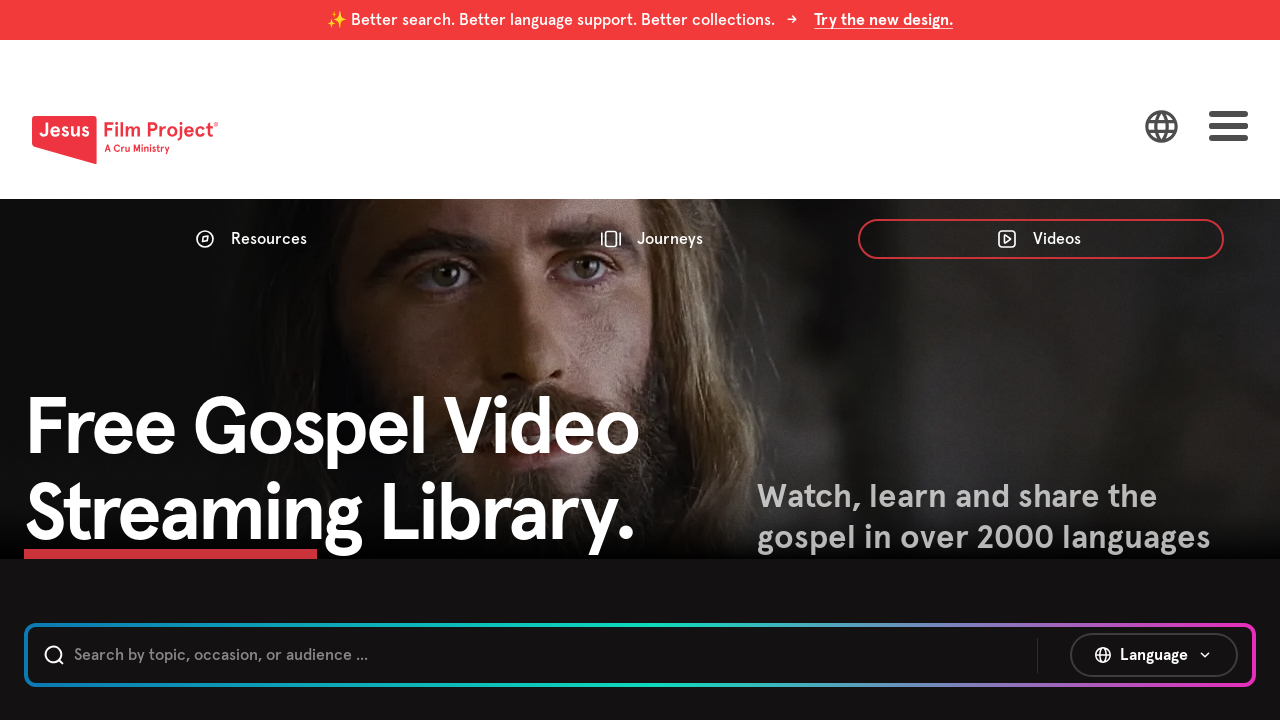

Main content loaded - video cards or buttons visible
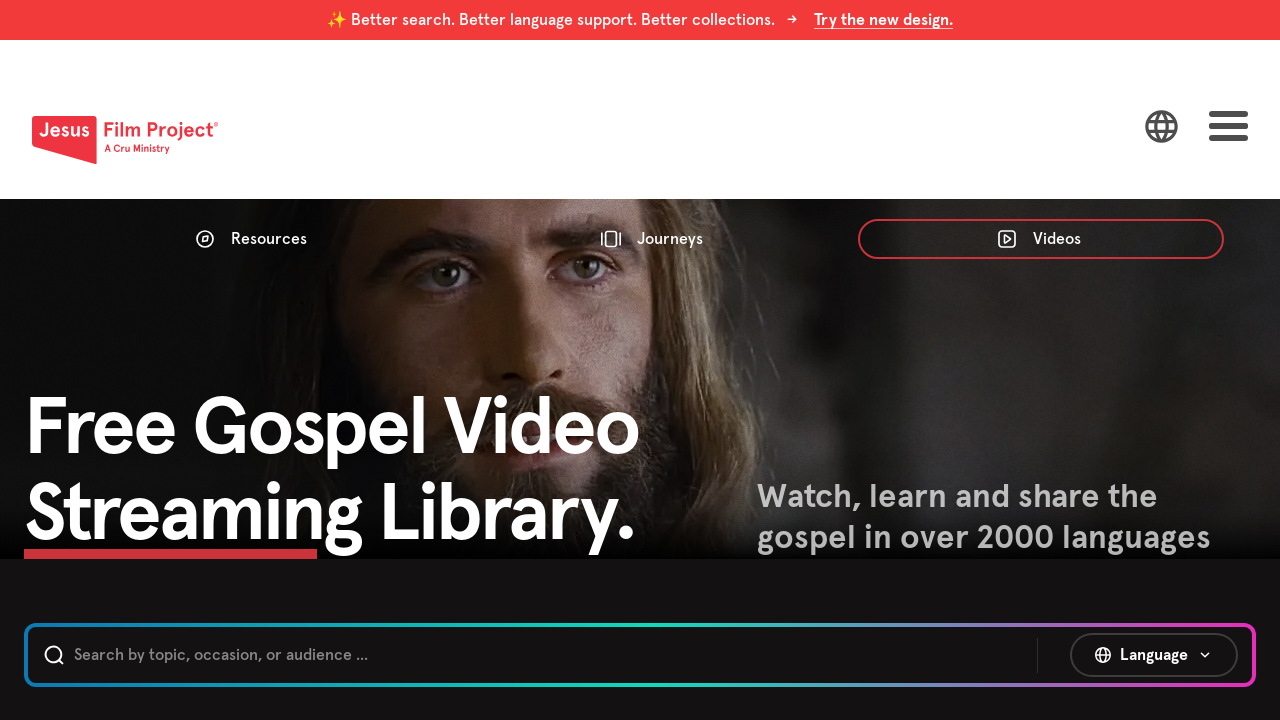

Located 'Jesus Calms the Storm' video button
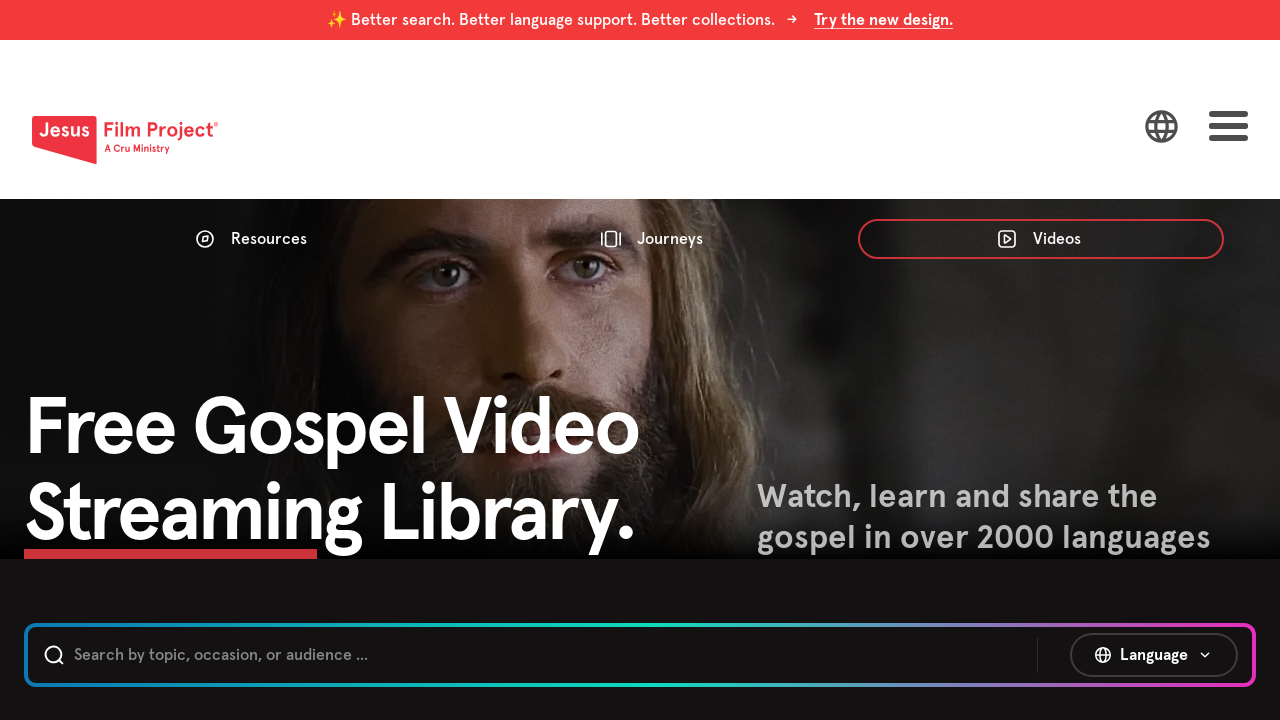

Clicked on 'Jesus Calms the Storm' video at (796, 360) on internal:role=button[name="Jesus Calms the Storm Jesus Calms the Storm Chapter 1
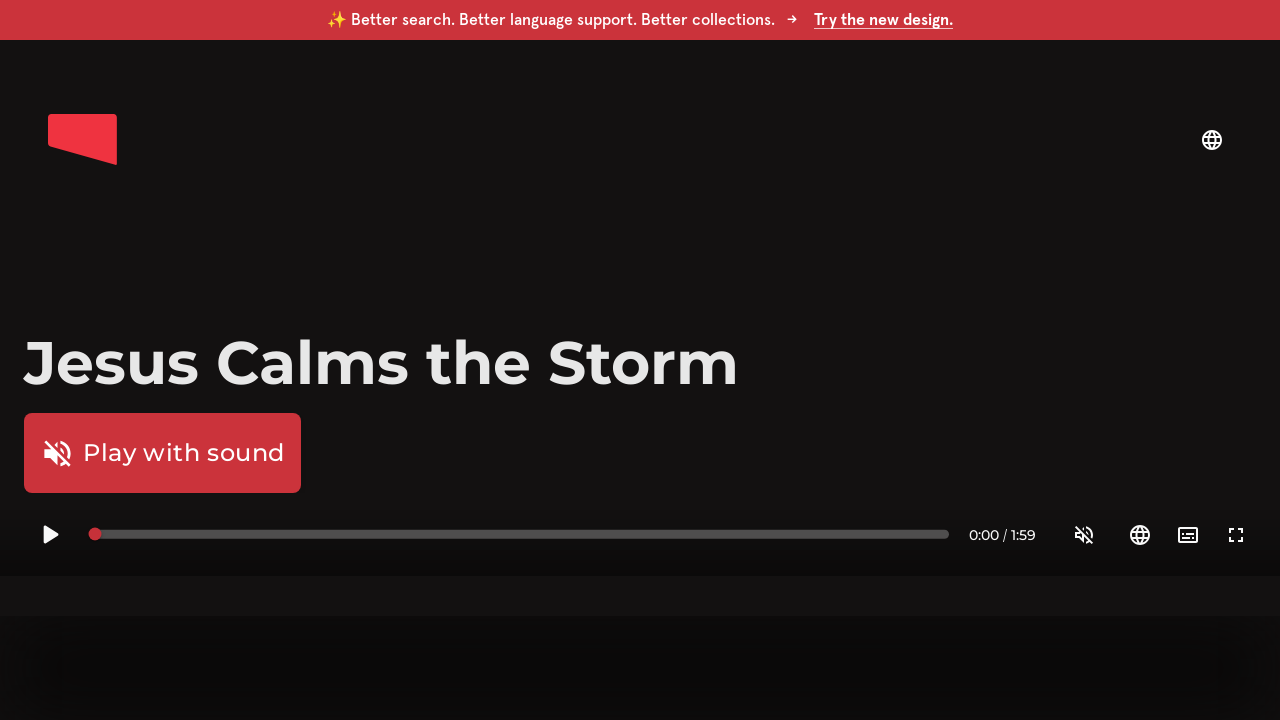

Navigated to video page
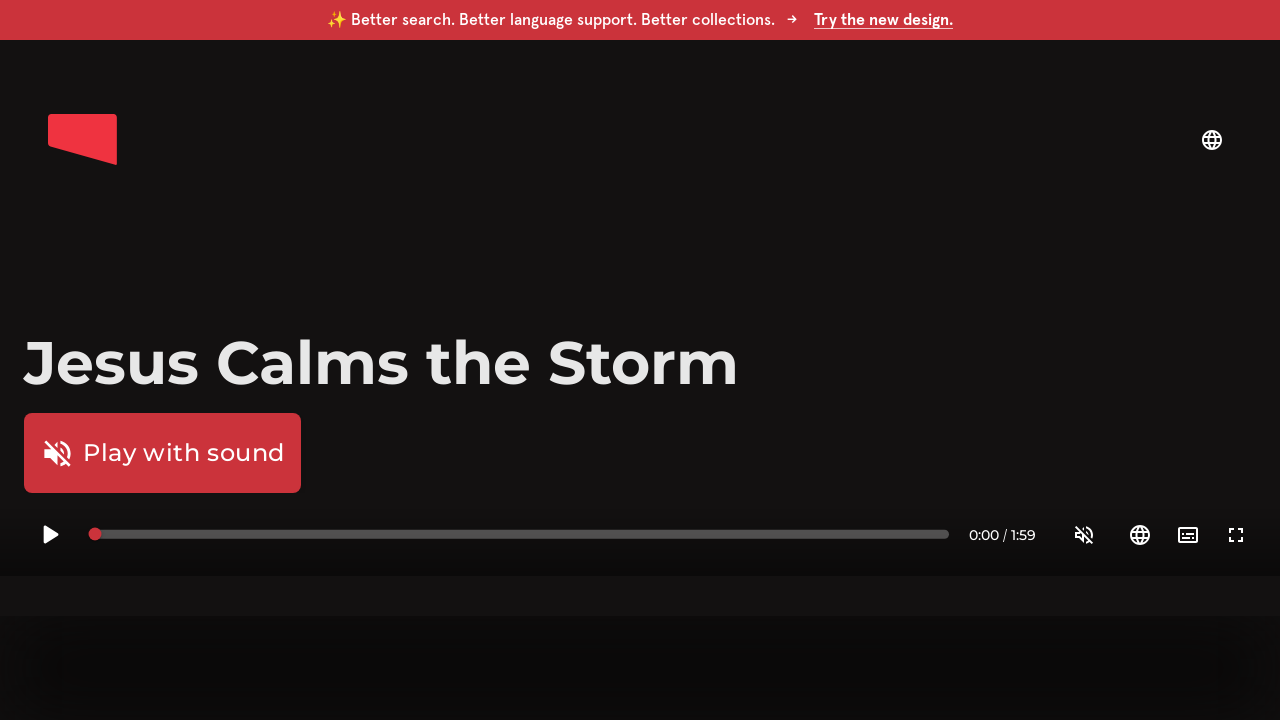

Video player elements loaded on page
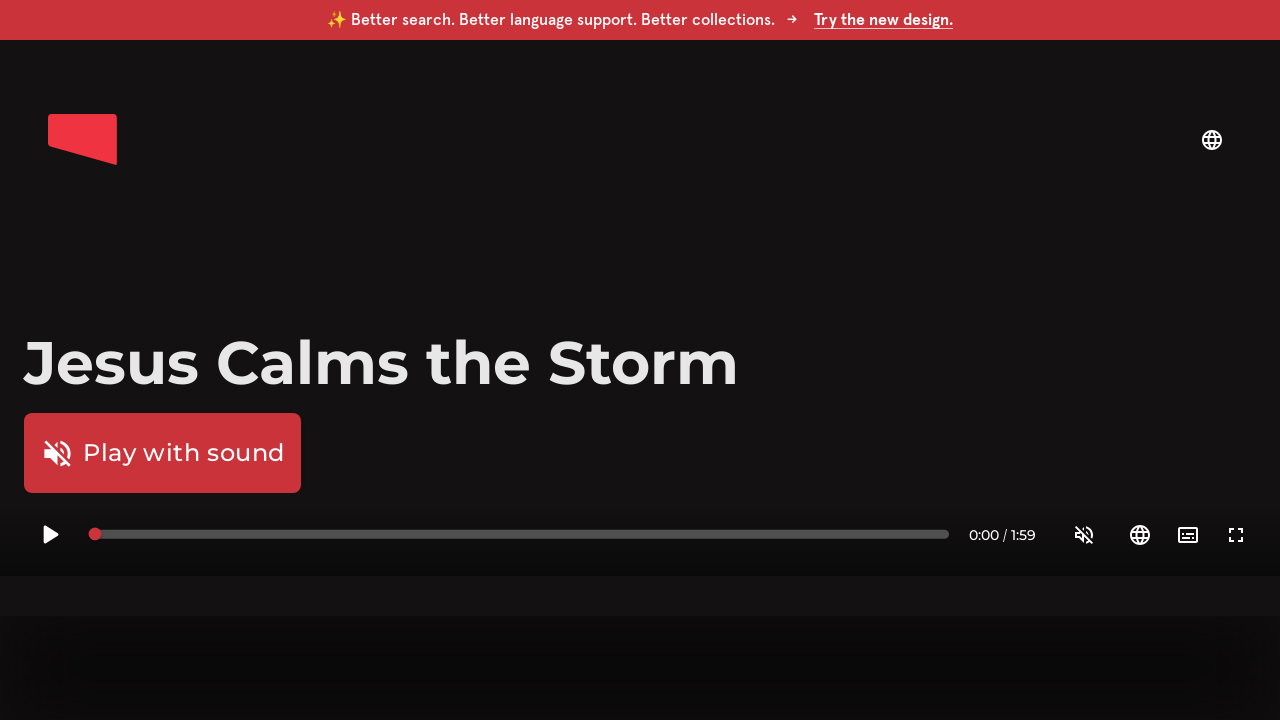

Video element confirmed to be present in DOM
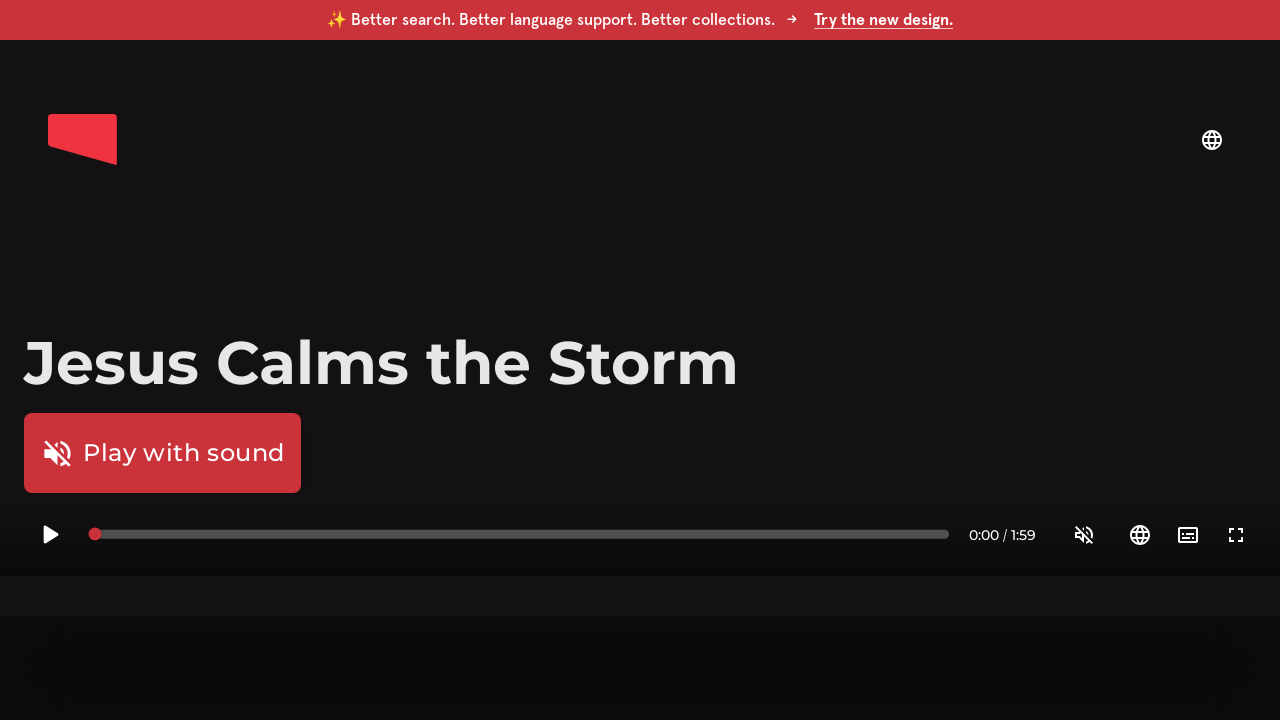

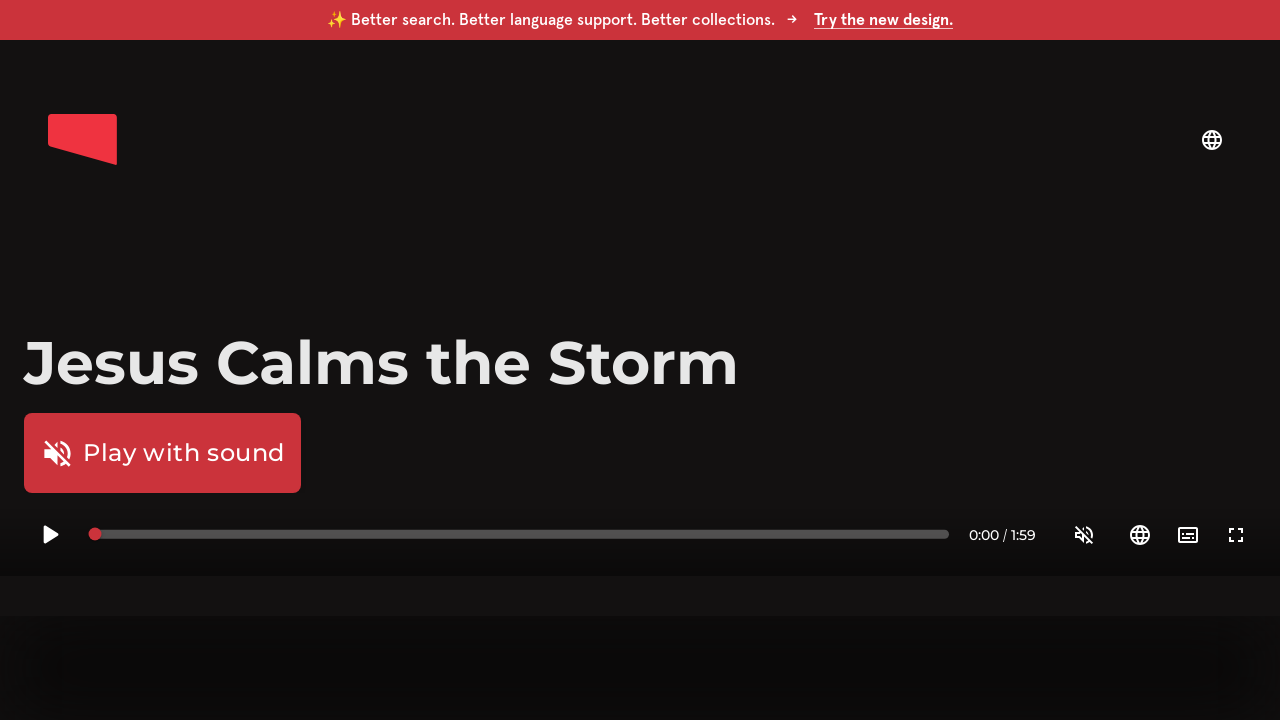